Tests that new items are appended to the bottom of the todo list by creating 3 items

Starting URL: https://demo.playwright.dev/todomvc

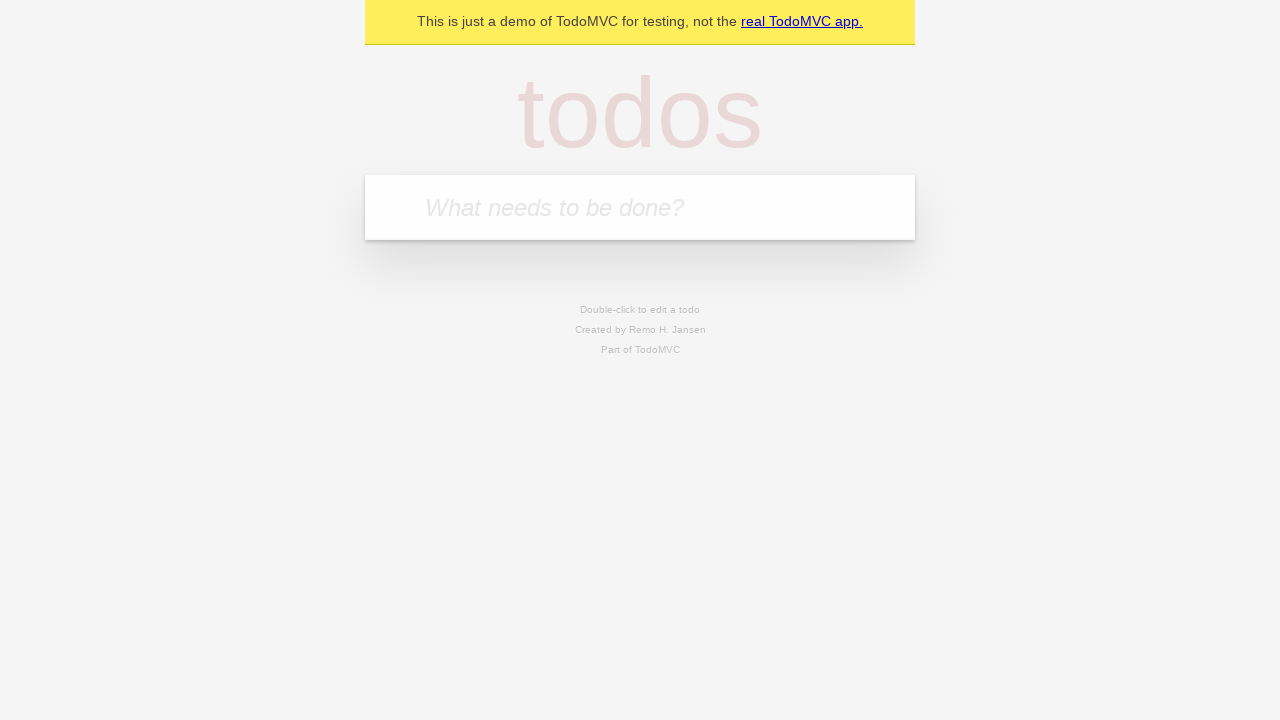

Located the todo input field with placeholder 'What needs to be done?'
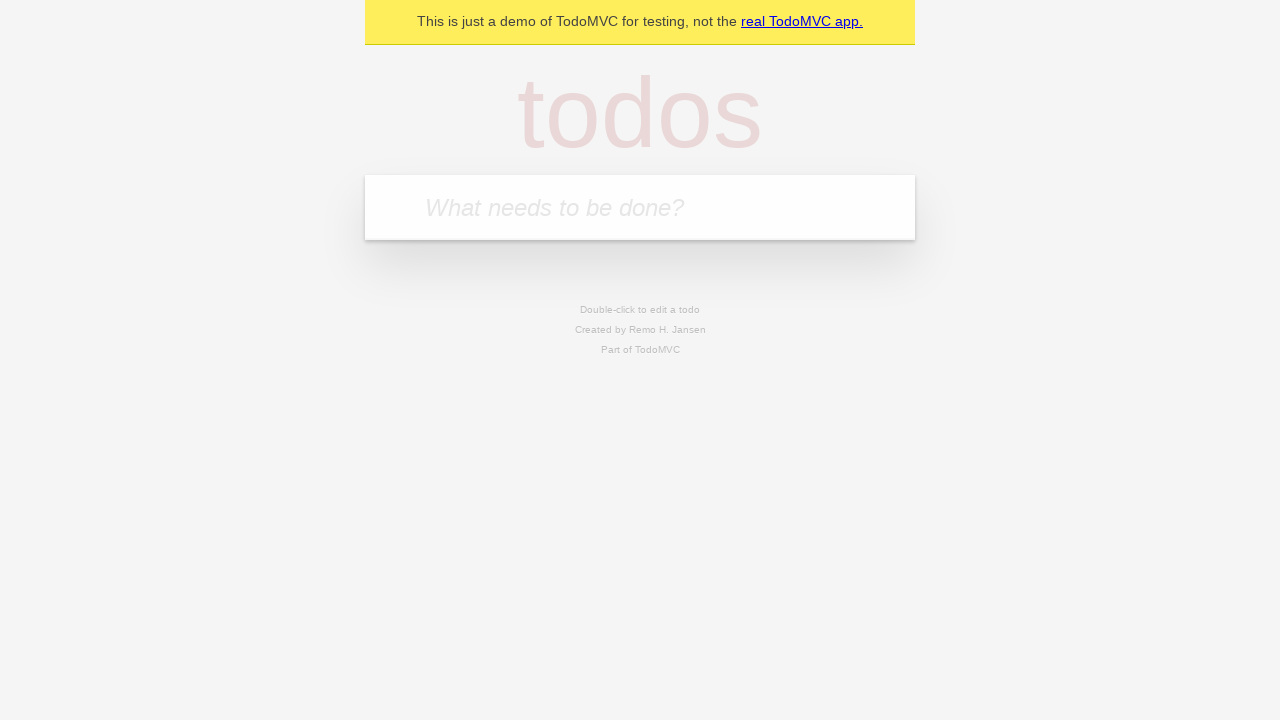

Filled todo input with 'buy some cheese' on internal:attr=[placeholder="What needs to be done?"i]
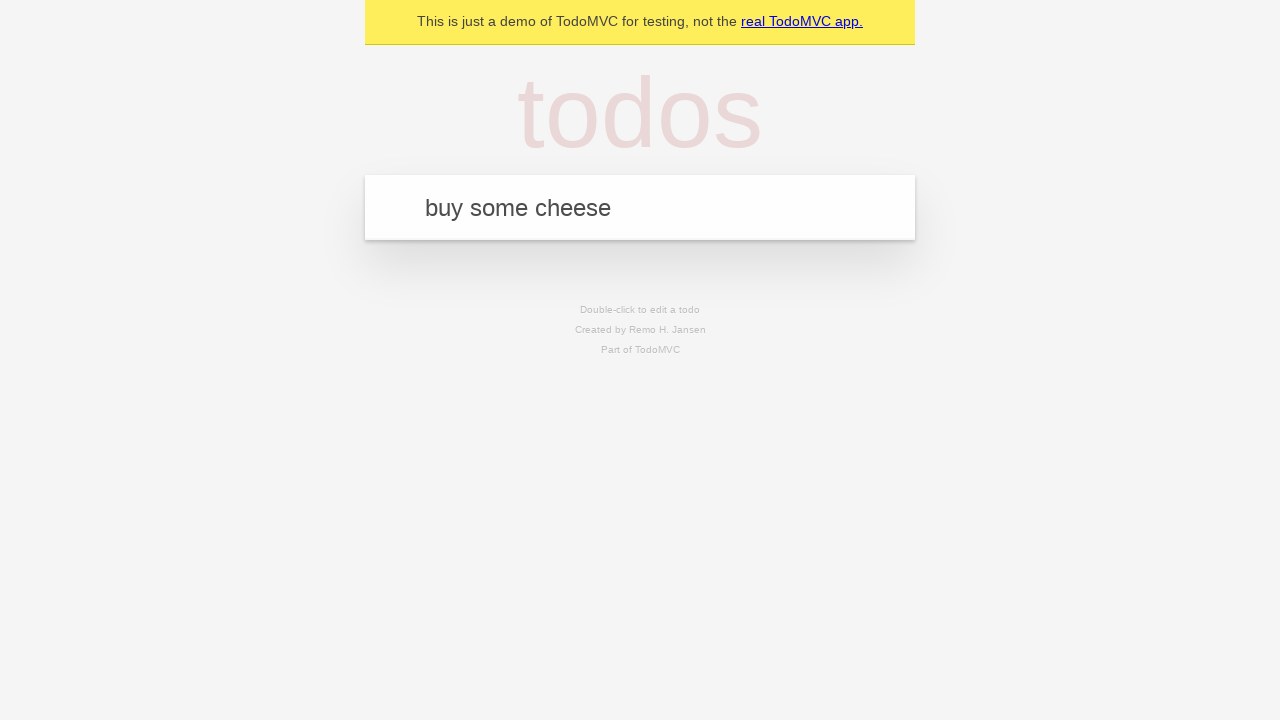

Pressed Enter to create todo item 'buy some cheese' on internal:attr=[placeholder="What needs to be done?"i]
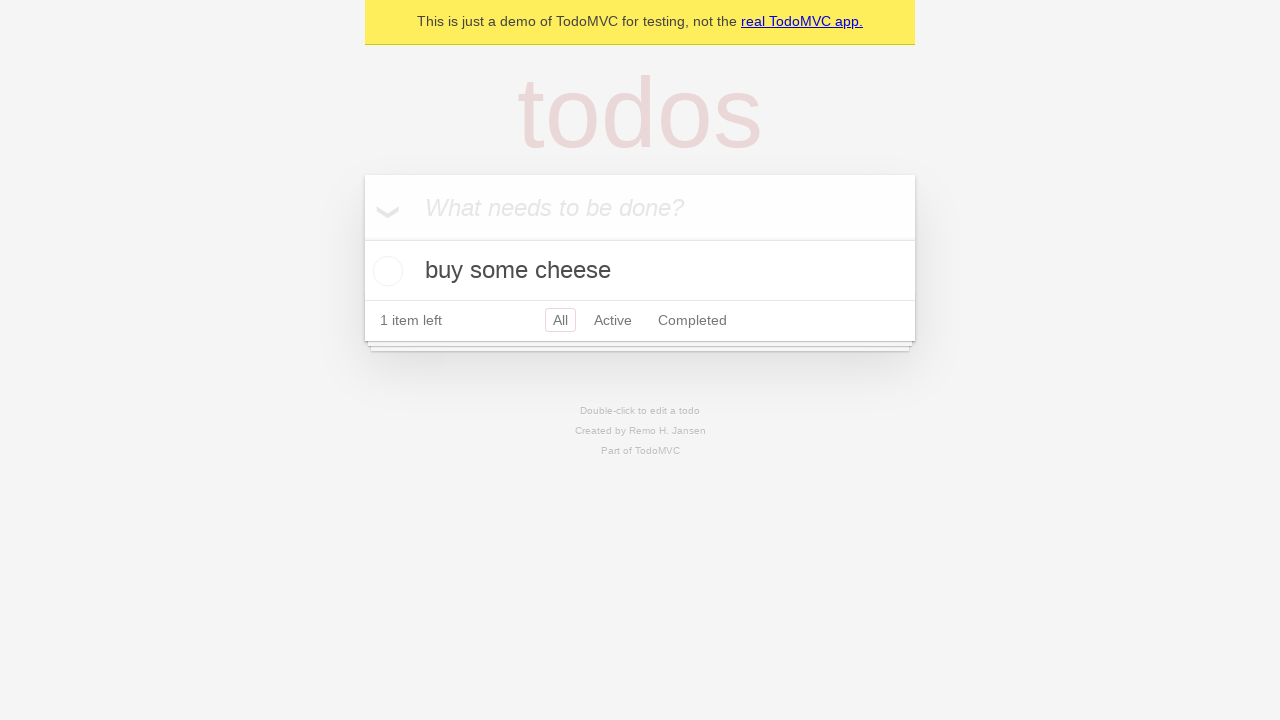

Filled todo input with 'feed the cat' on internal:attr=[placeholder="What needs to be done?"i]
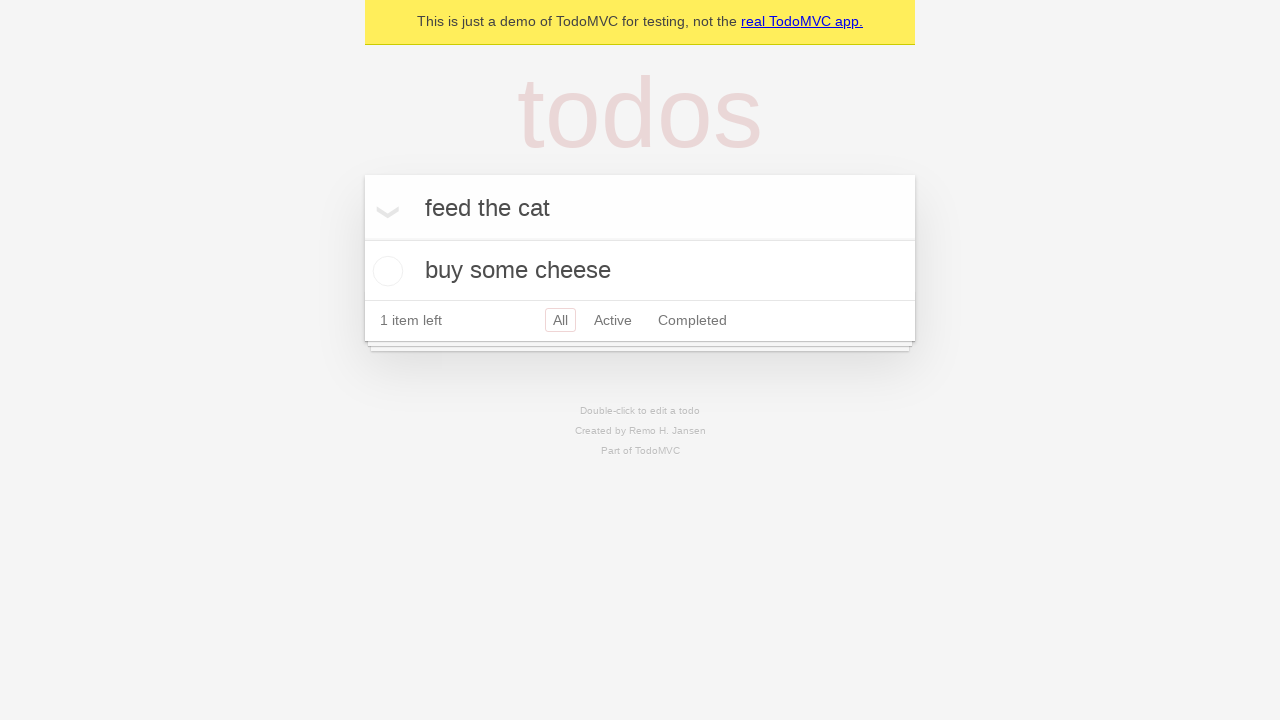

Pressed Enter to create todo item 'feed the cat' on internal:attr=[placeholder="What needs to be done?"i]
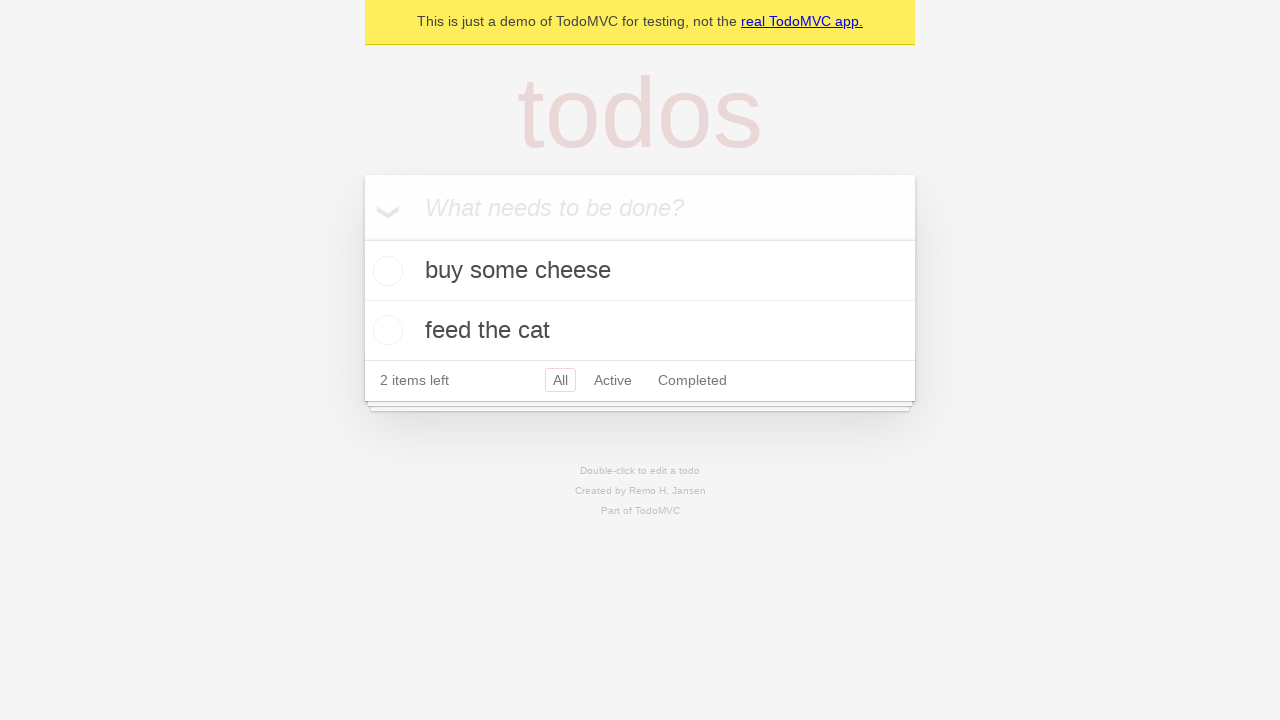

Filled todo input with 'book a doctors appointment' on internal:attr=[placeholder="What needs to be done?"i]
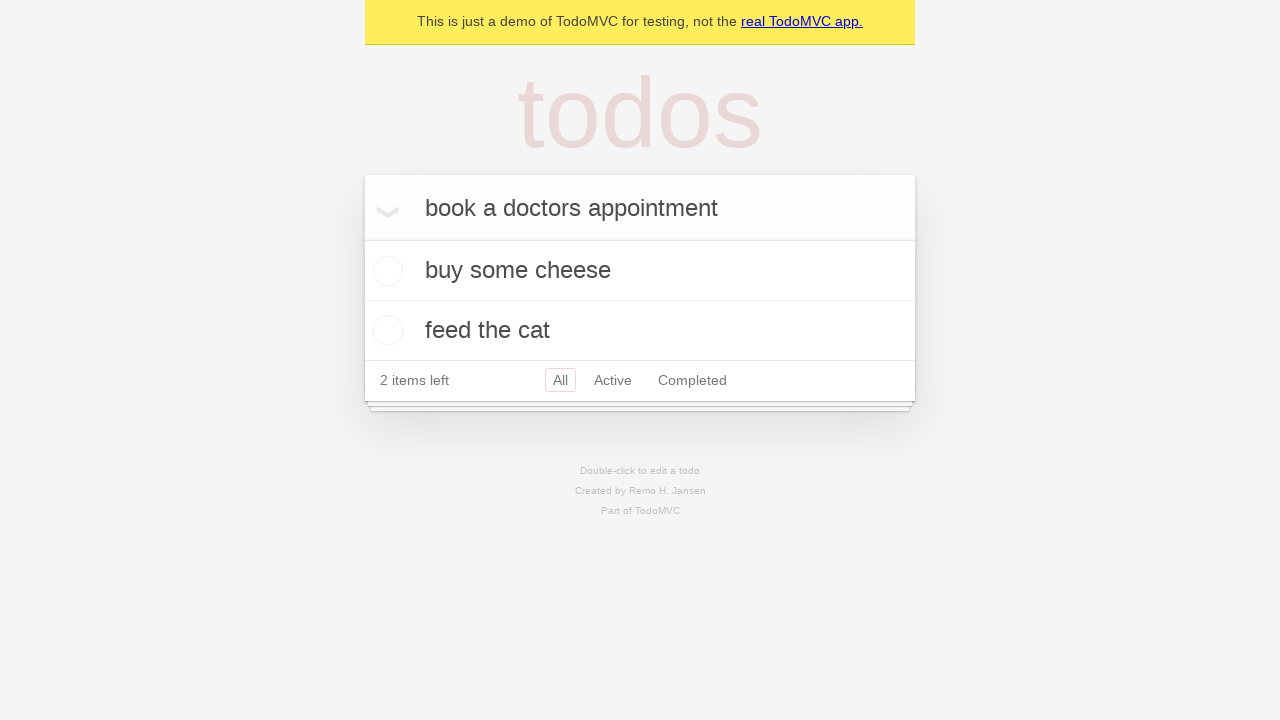

Pressed Enter to create todo item 'book a doctors appointment' on internal:attr=[placeholder="What needs to be done?"i]
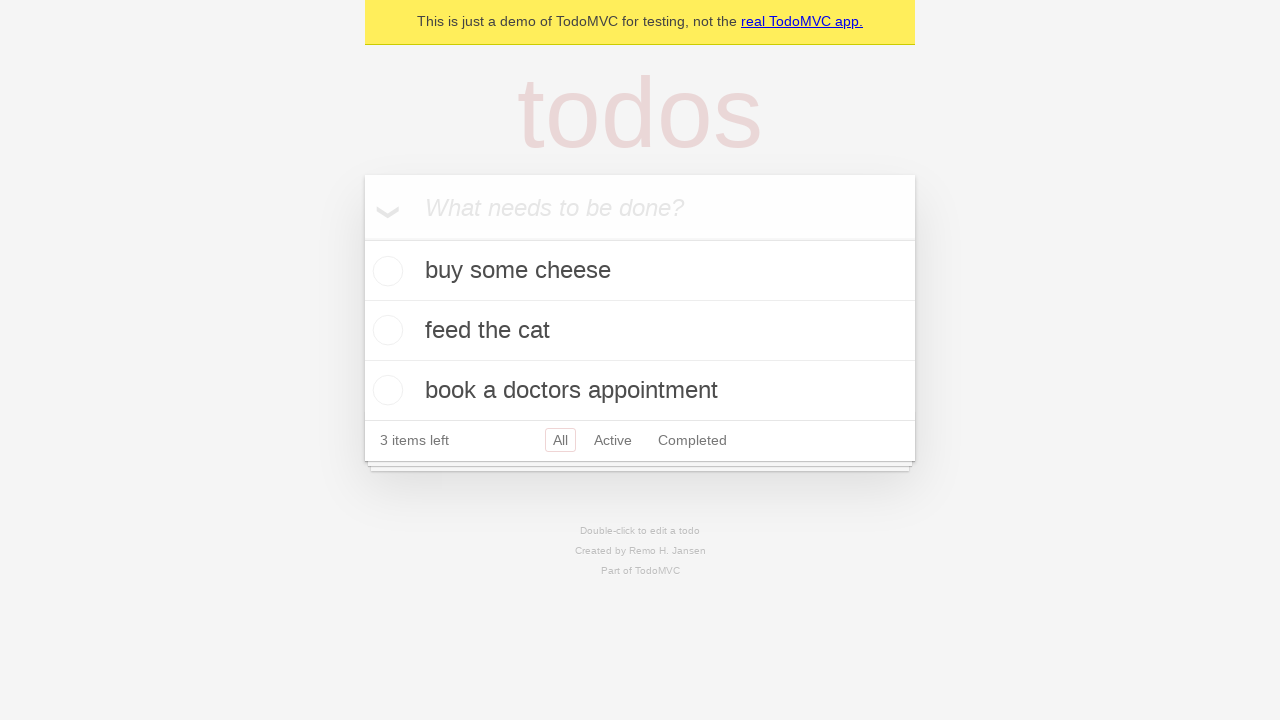

Waited for todo count element to be visible
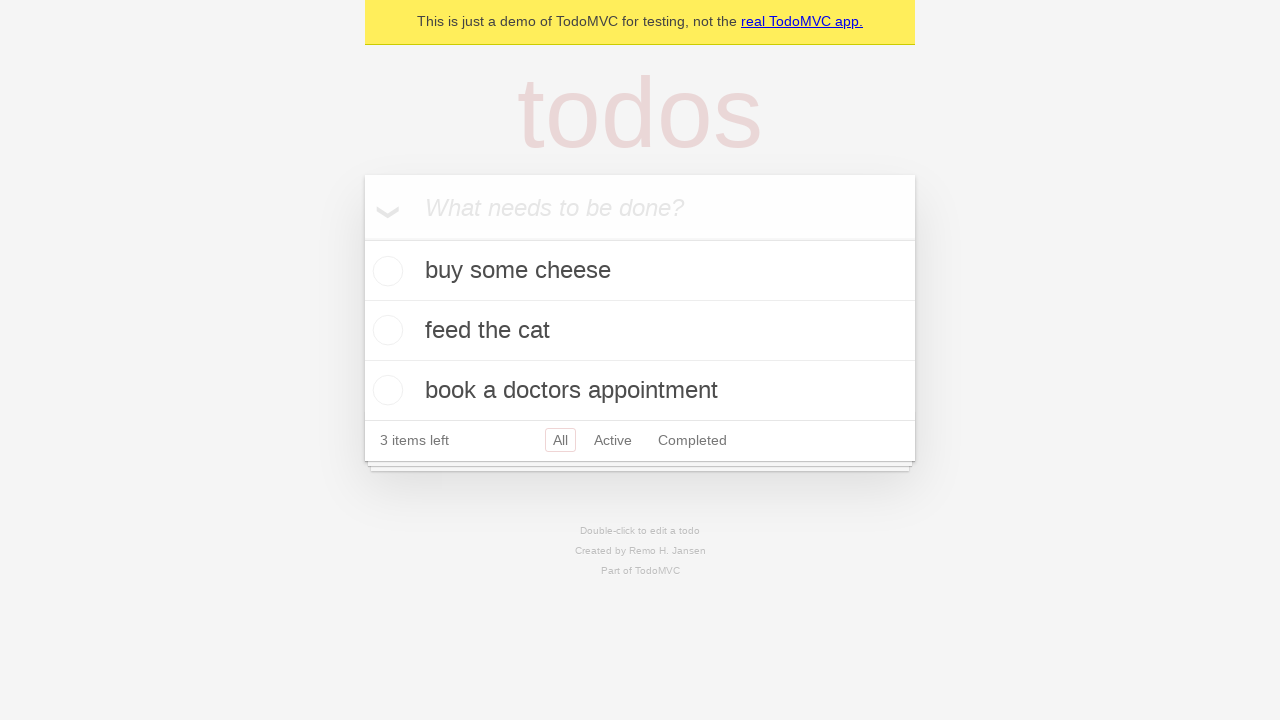

Confirmed all 3 todo items were created - '3 items left' text is visible
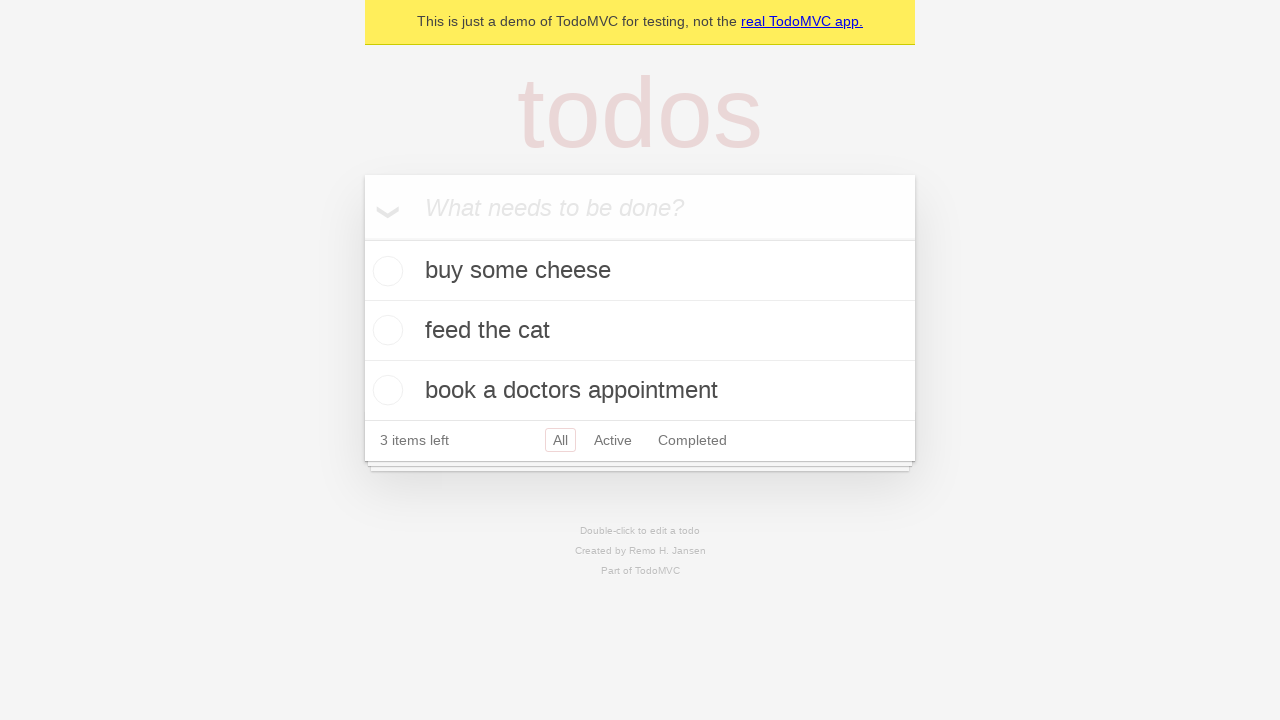

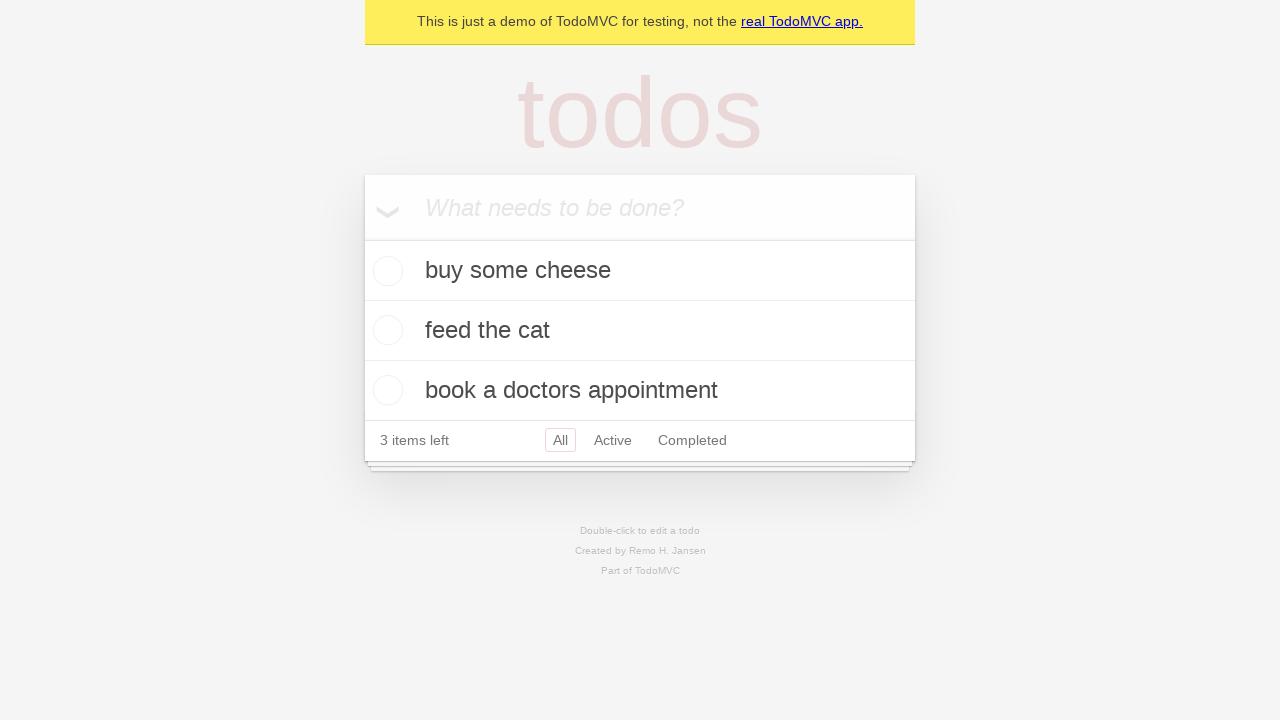